Tests various mouse interactions including hover, double-click, right-click, and drag-and-drop operations on a practice automation website

Starting URL: https://testautomationpractice.blogspot.com/

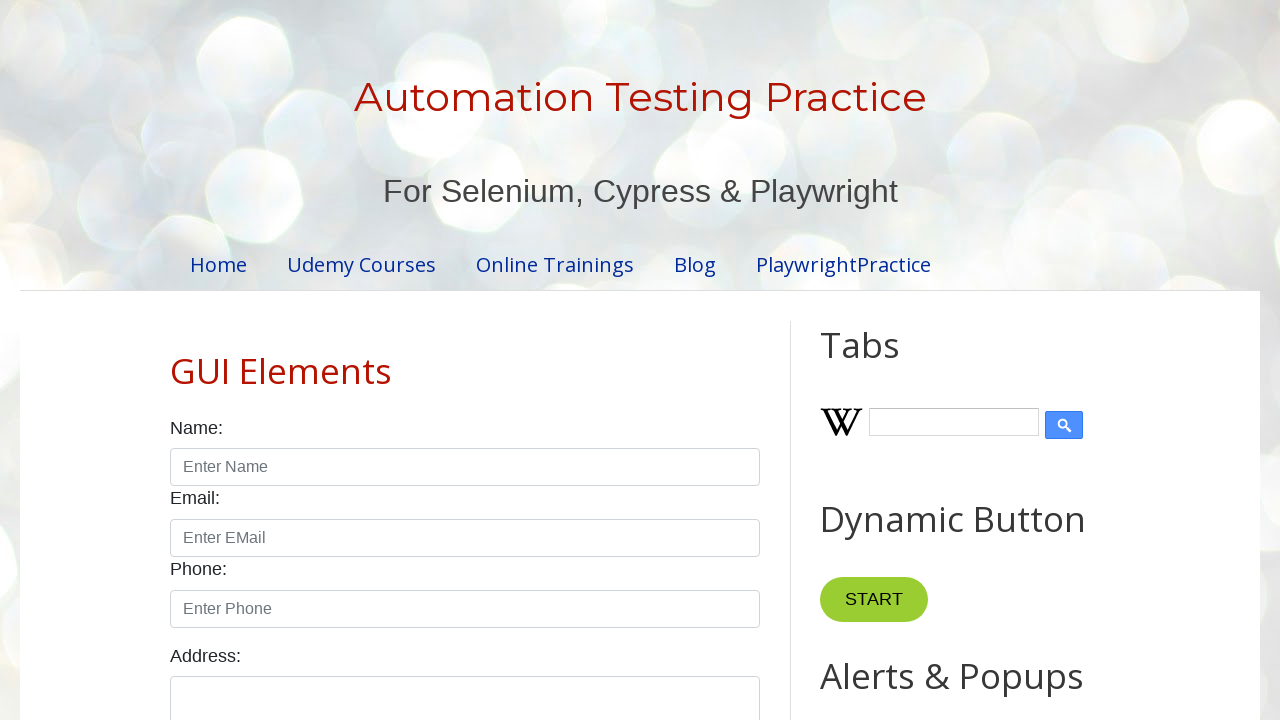

Hovered over dropdown button at (868, 360) on xpath=//button[@class='dropbtn']
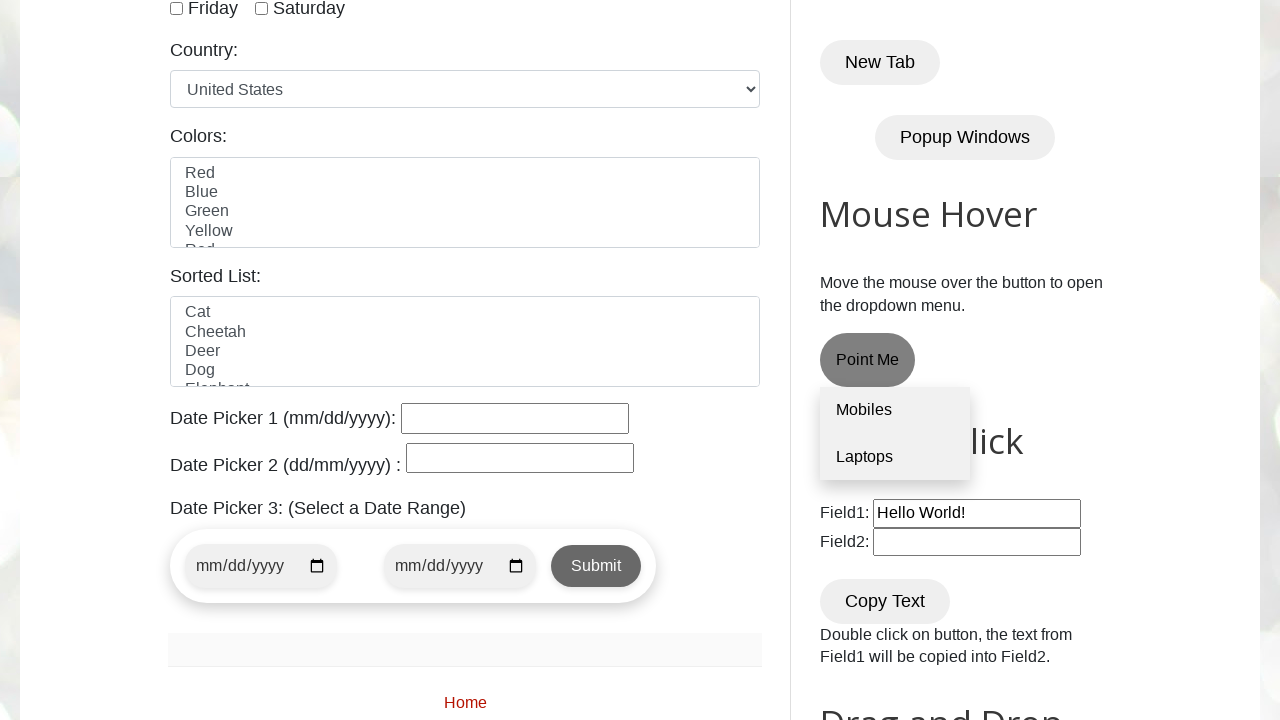

Hovered over Laptops link in dropdown menu at (895, 457) on xpath=//a[text()='Laptops']
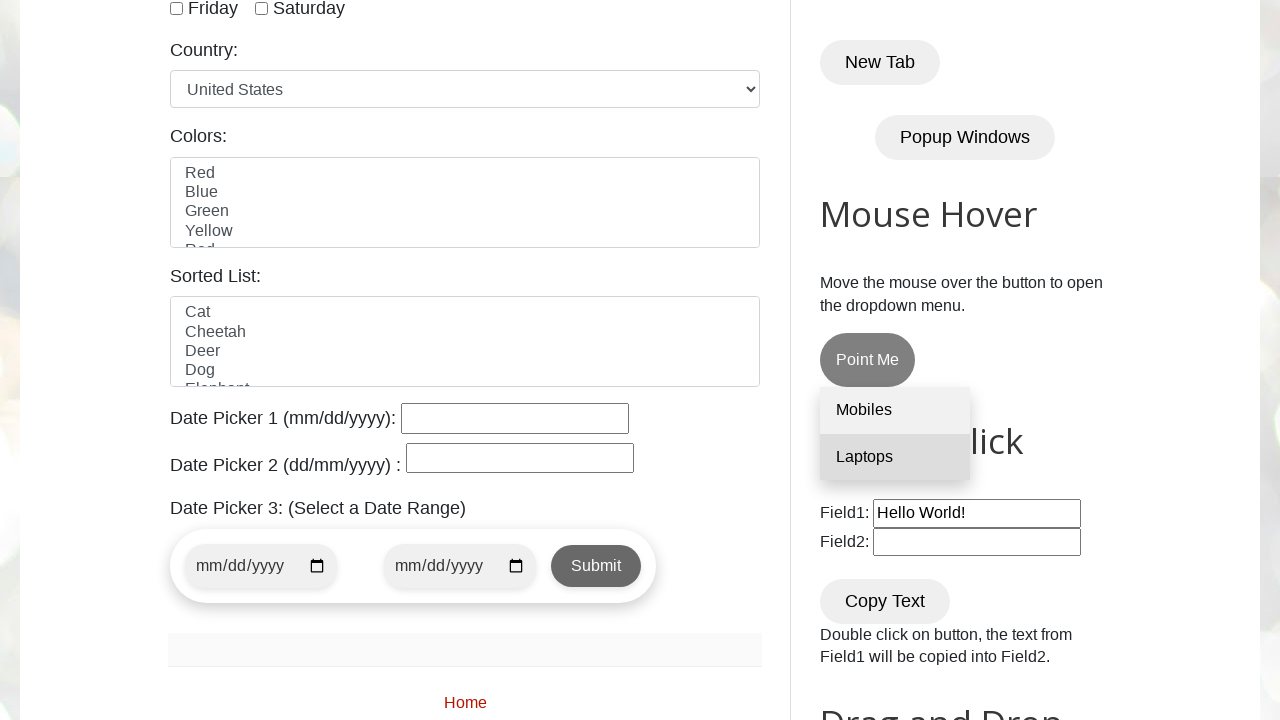

Double-clicked on Copy Text button at (885, 601) on xpath=//button[normalize-space()='Copy Text']
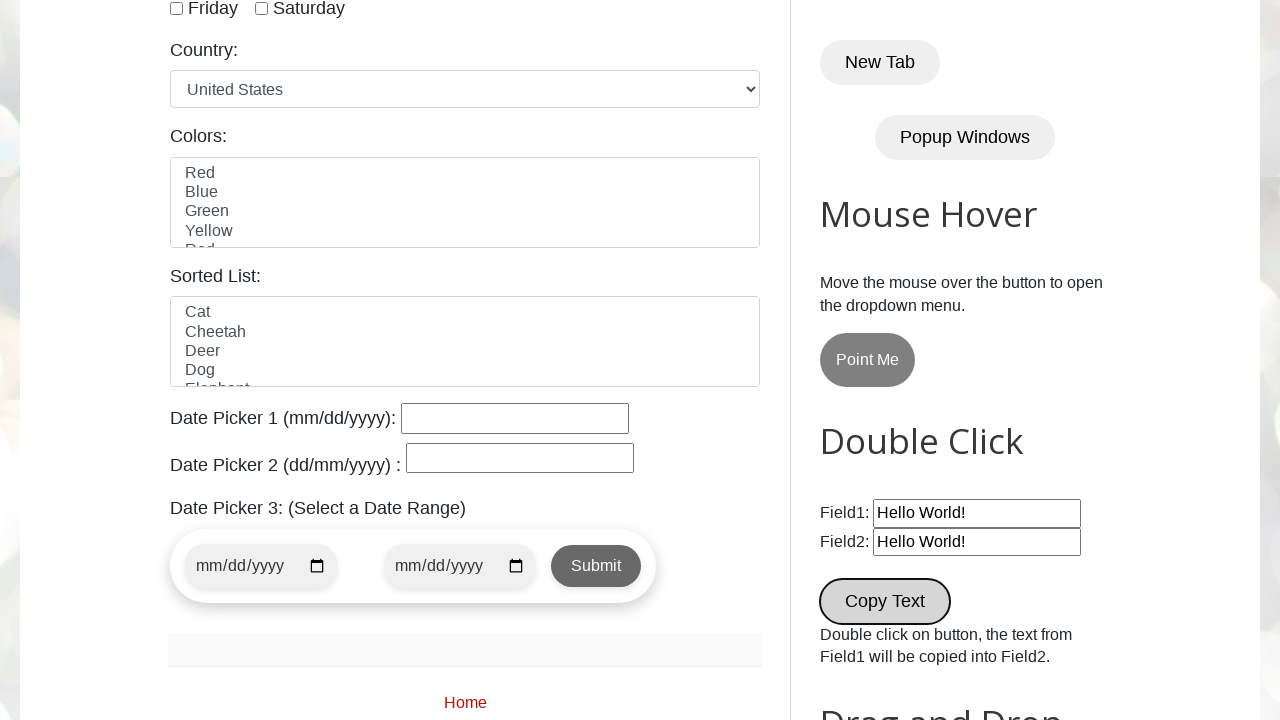

Right-clicked on Copy Text button at (885, 601) on //button[normalize-space()='Copy Text']
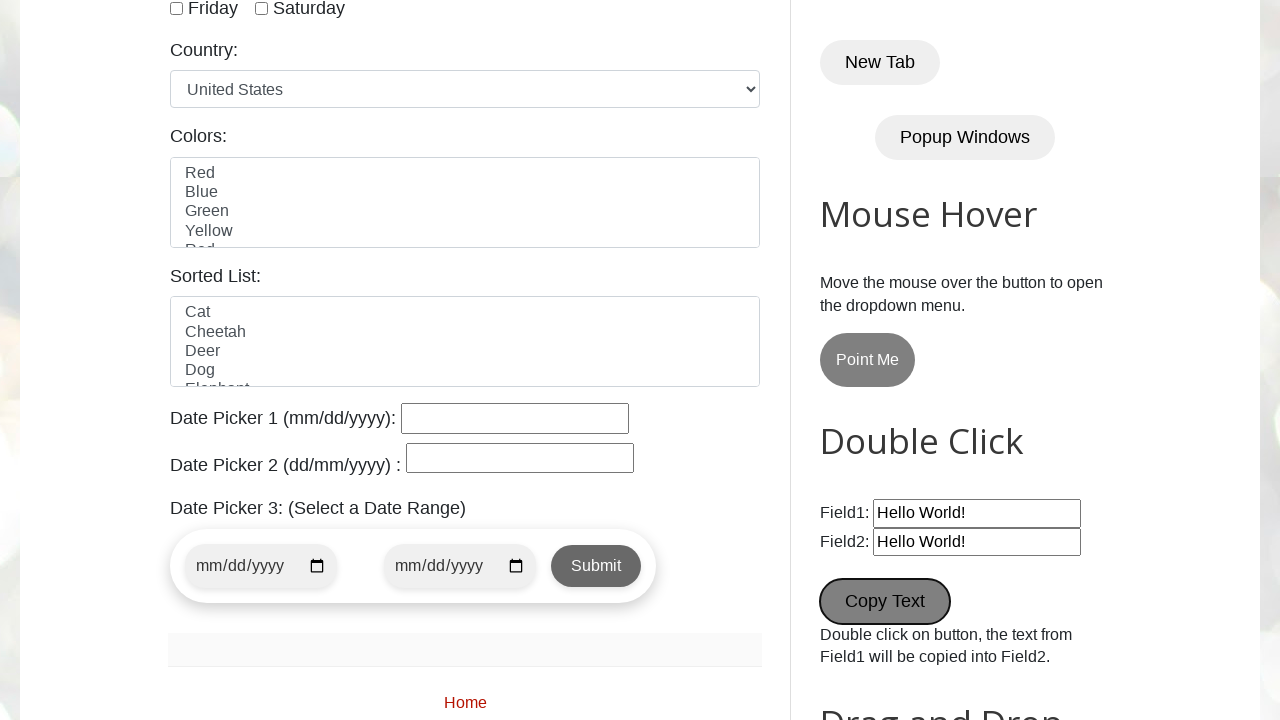

Located draggable element
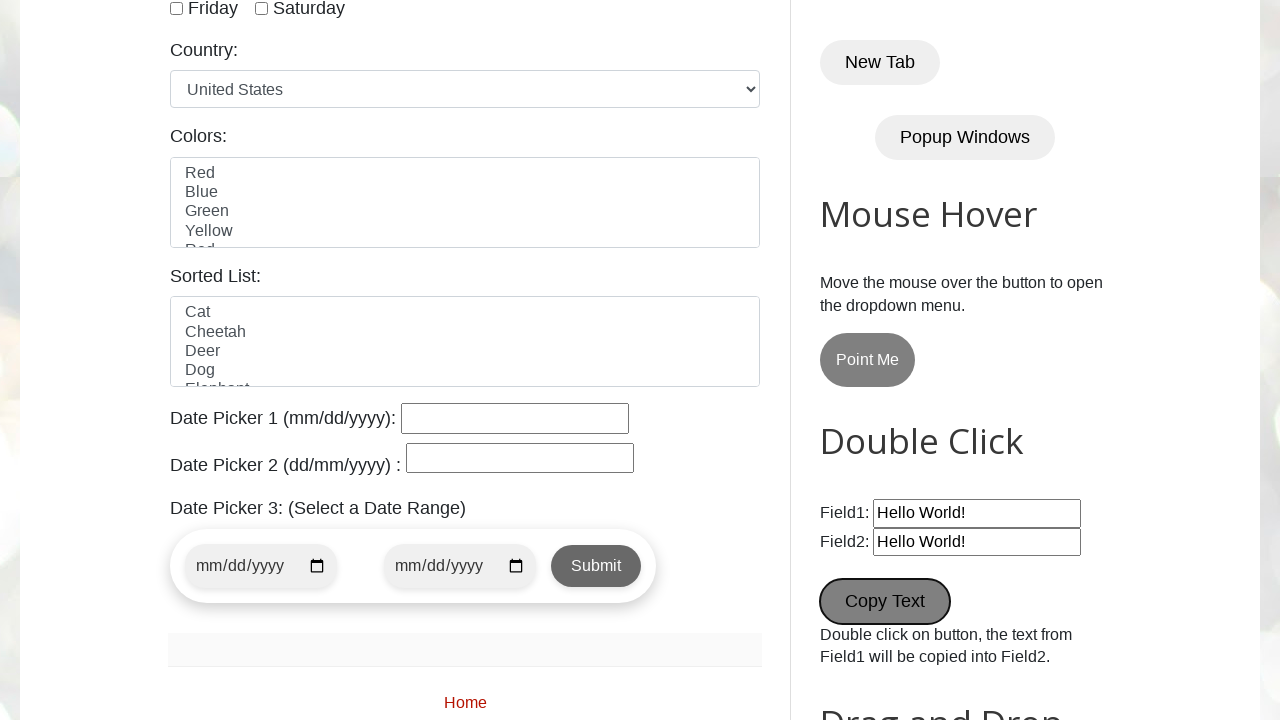

Located droppable target element
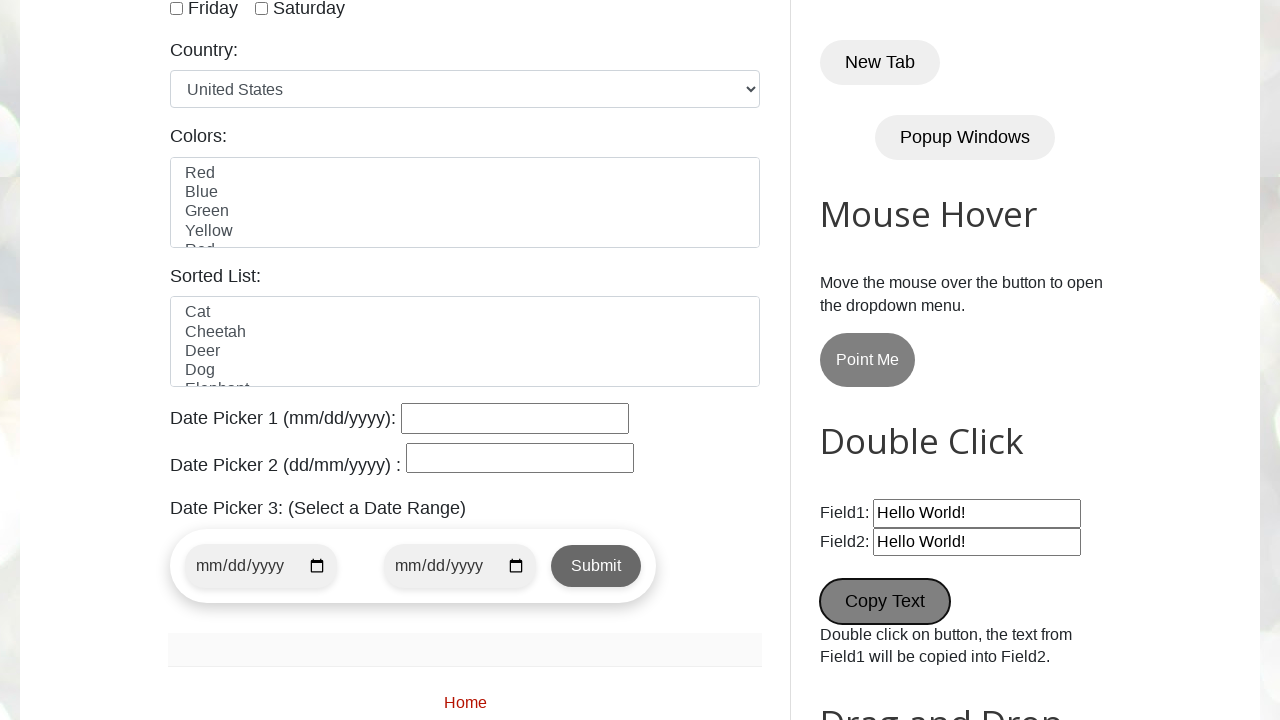

Dragged and dropped element from source to target at (1015, 386)
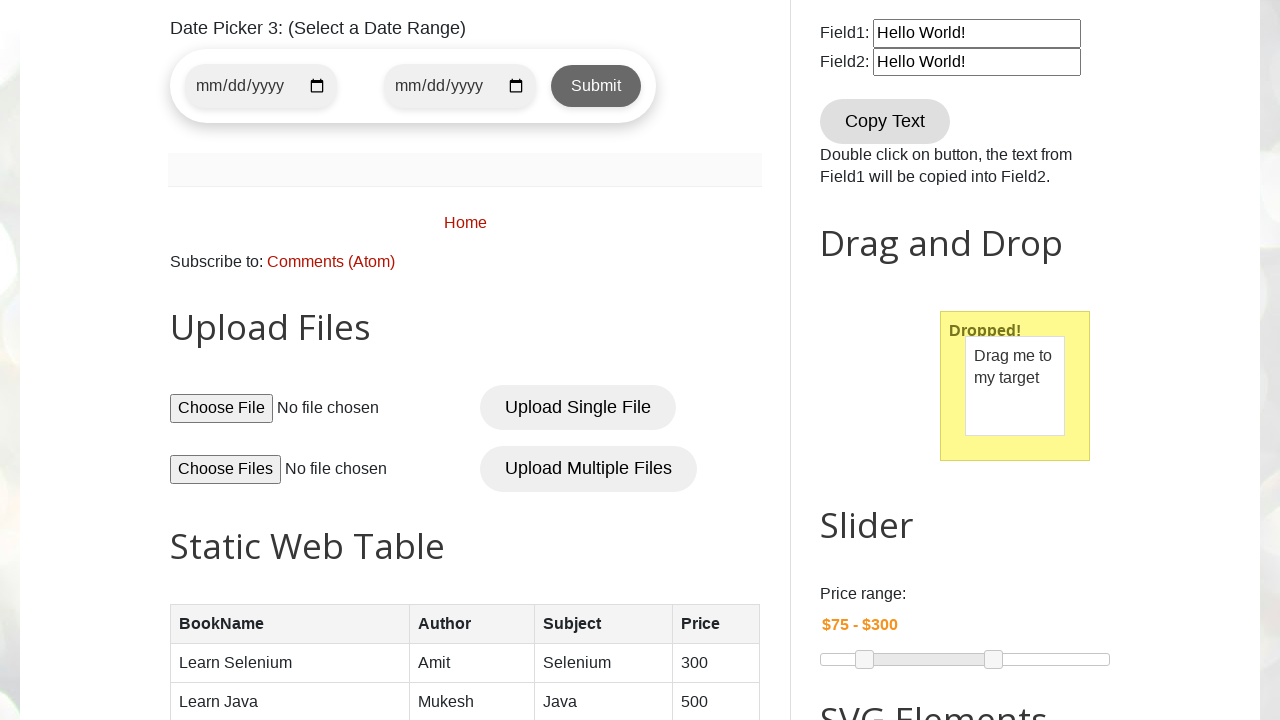

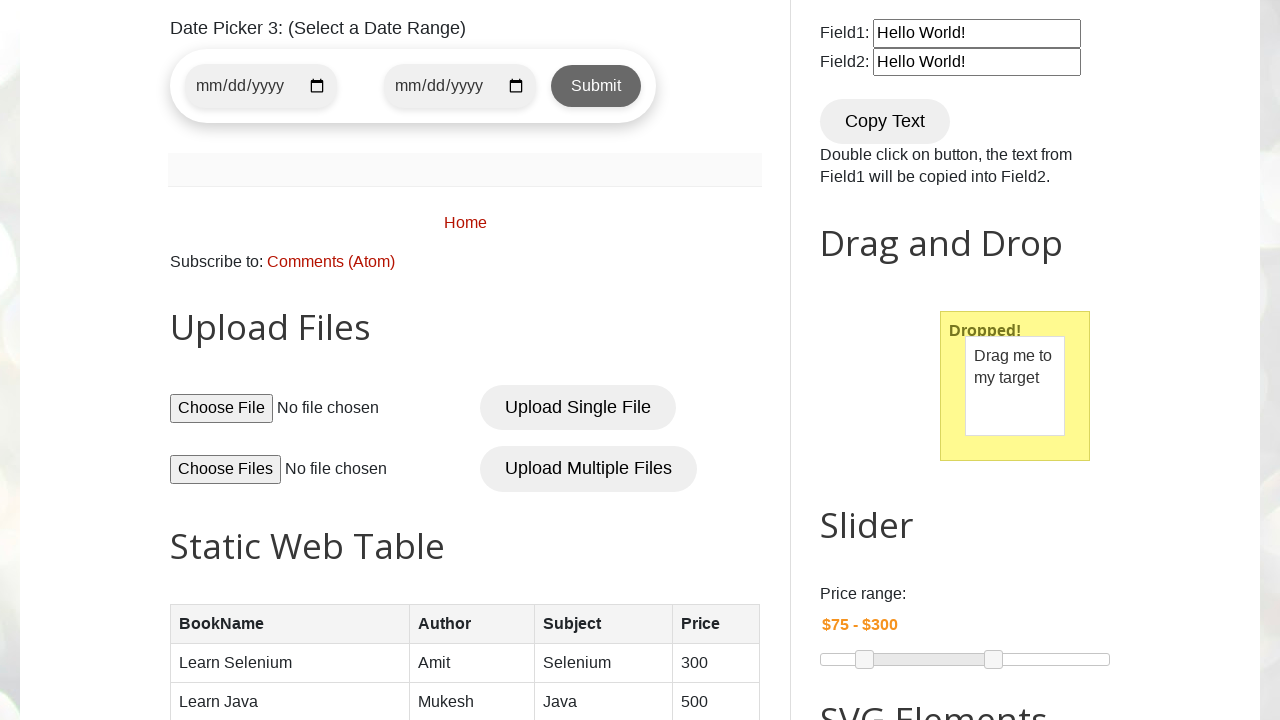